Tests drag and drop functionality by dragging an element from one container to another

Starting URL: https://www.leafground.com/drag.xhtml

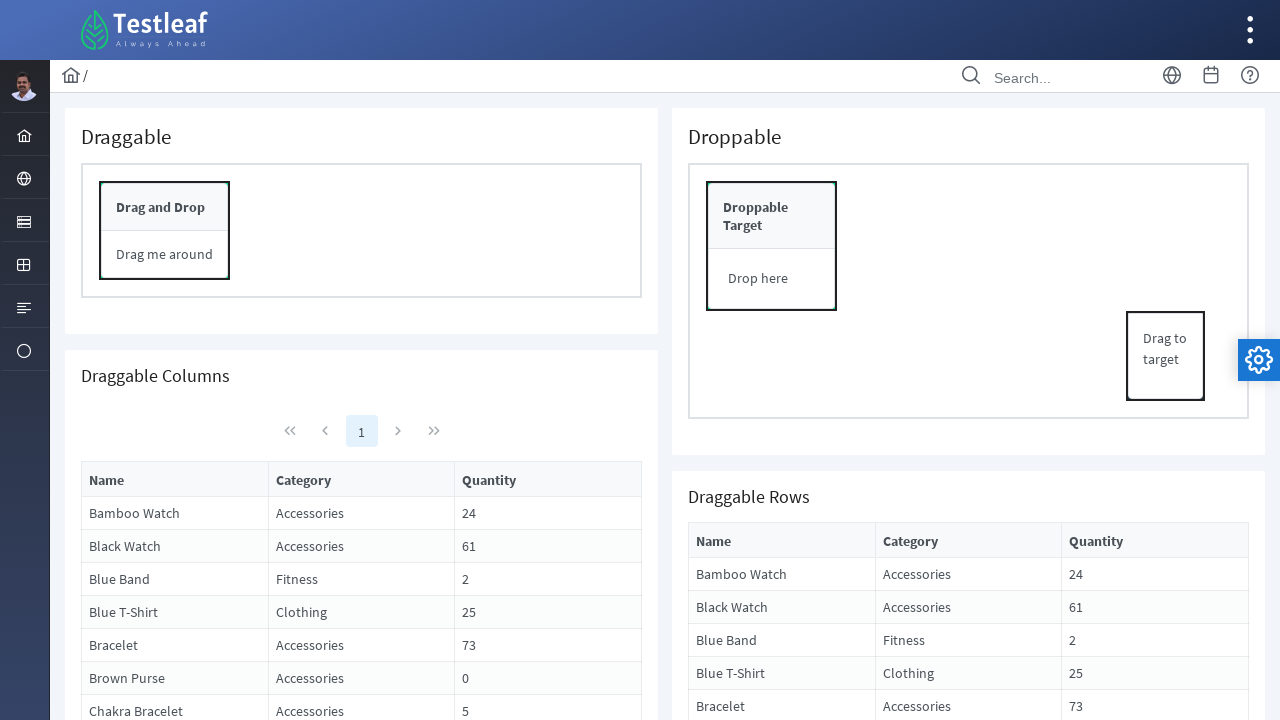

Navigated to drag and drop test page
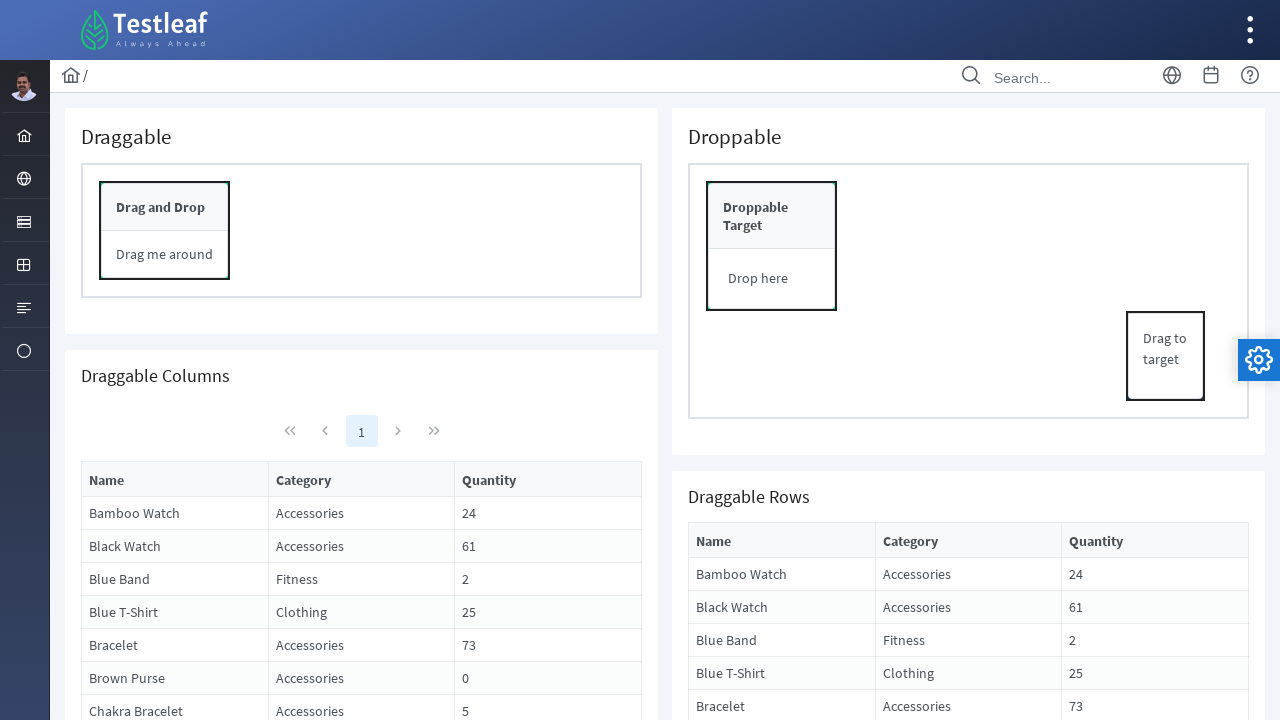

Located source element to drag
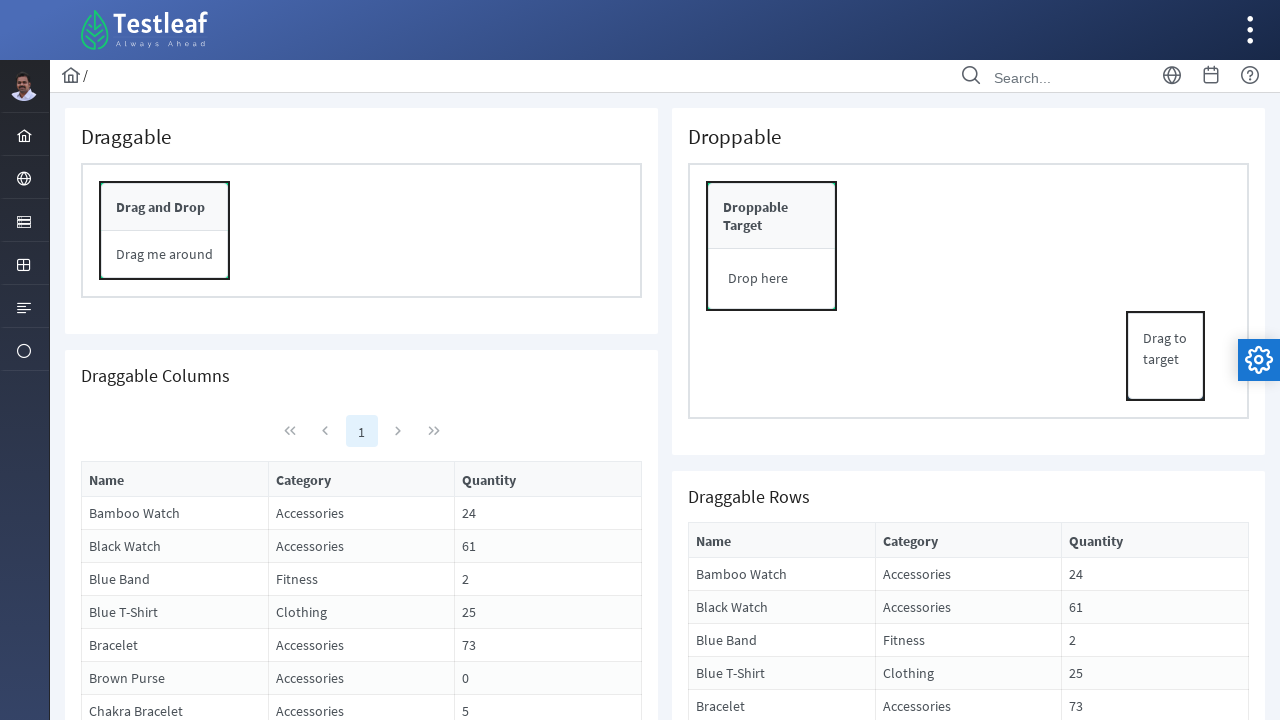

Located target drop container
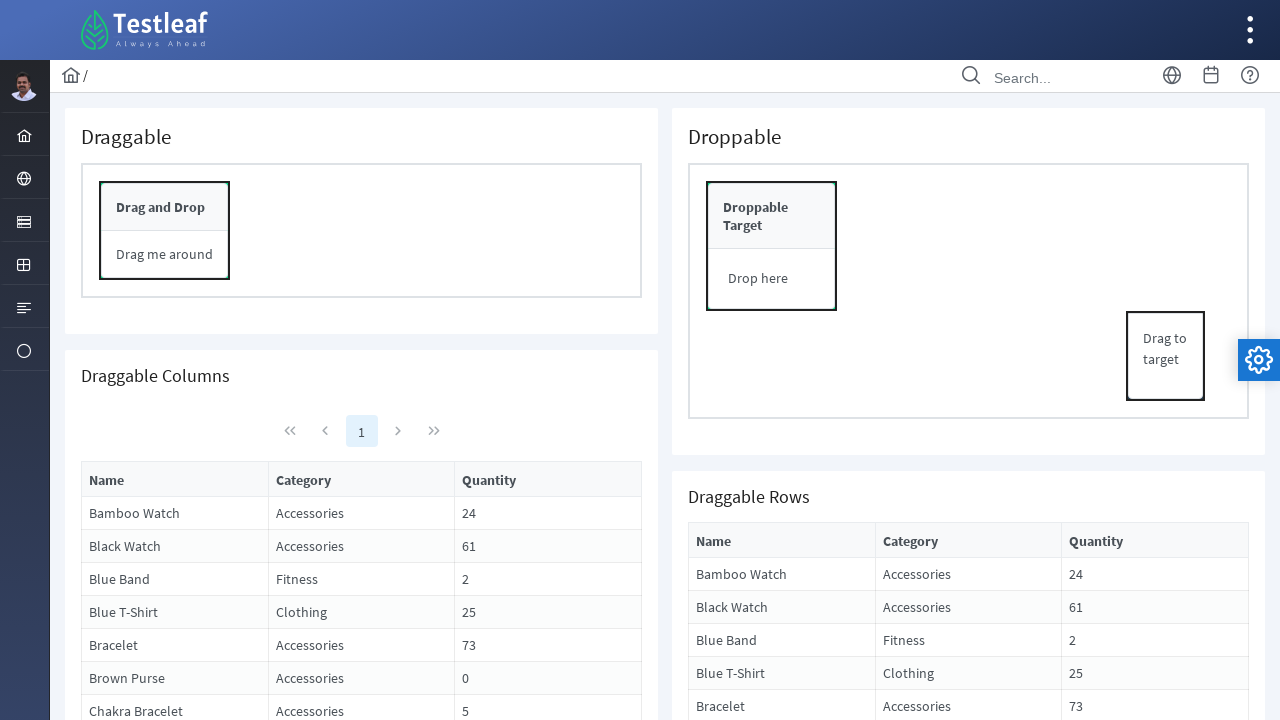

Dragged element from source container to target container at (772, 279)
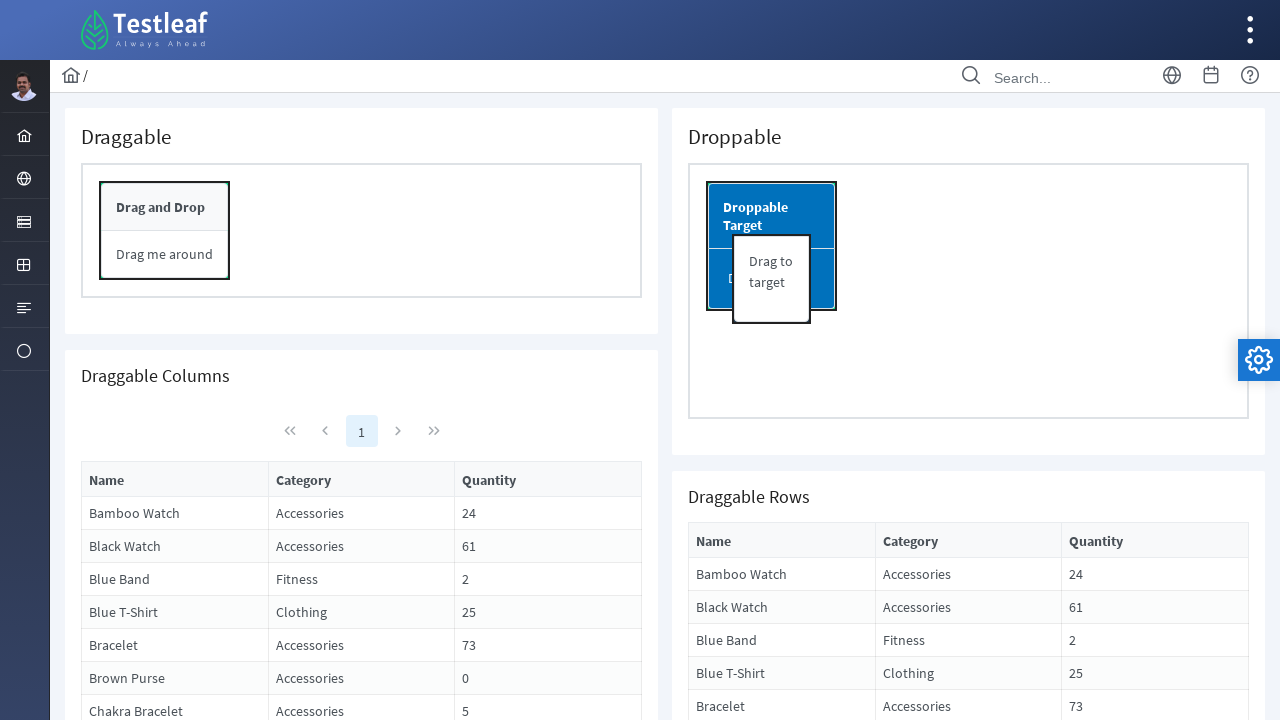

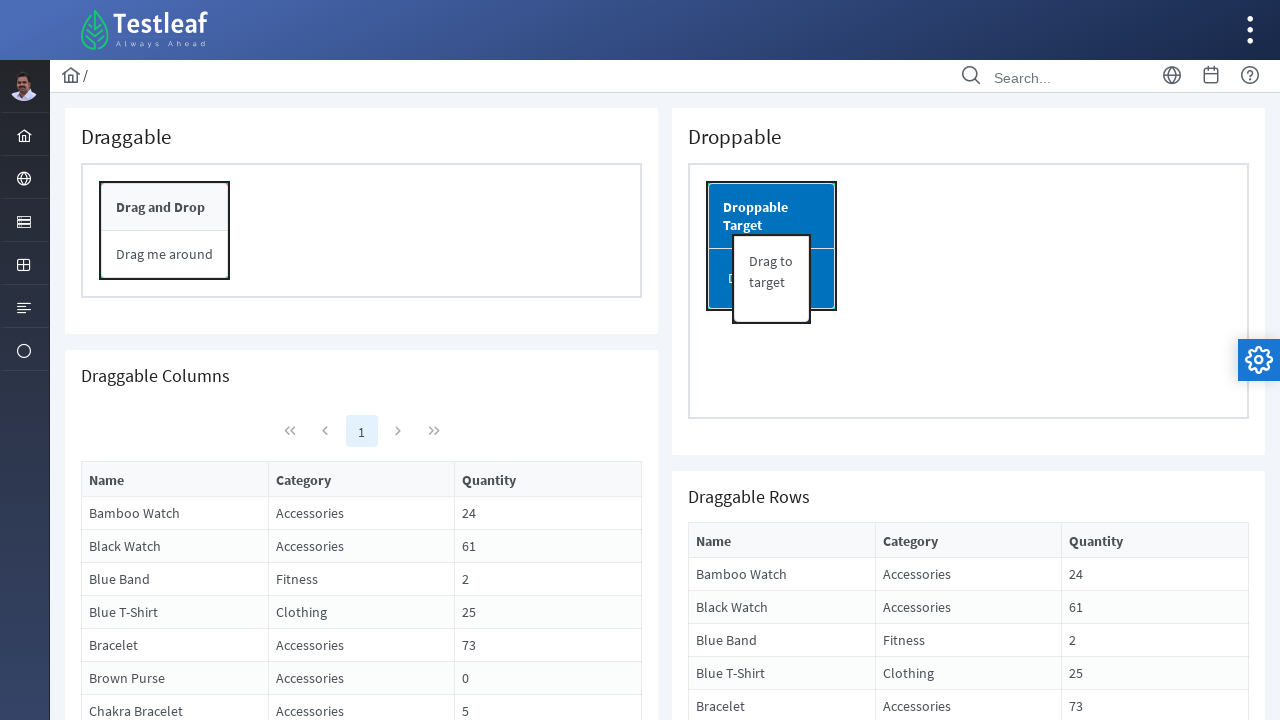